Tests selecting option 1 from a dropdown menu and verifies the selection was applied correctly

Starting URL: https://the-internet.herokuapp.com/dropdown

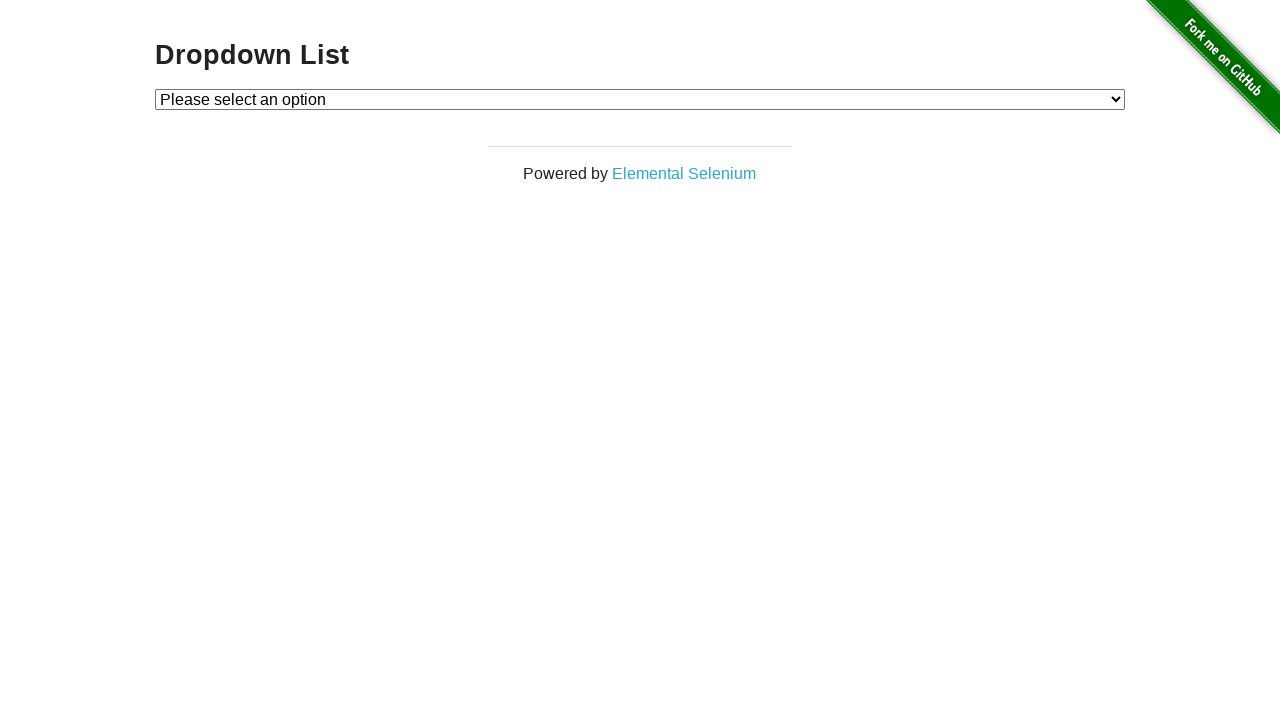

Navigated to dropdown test page
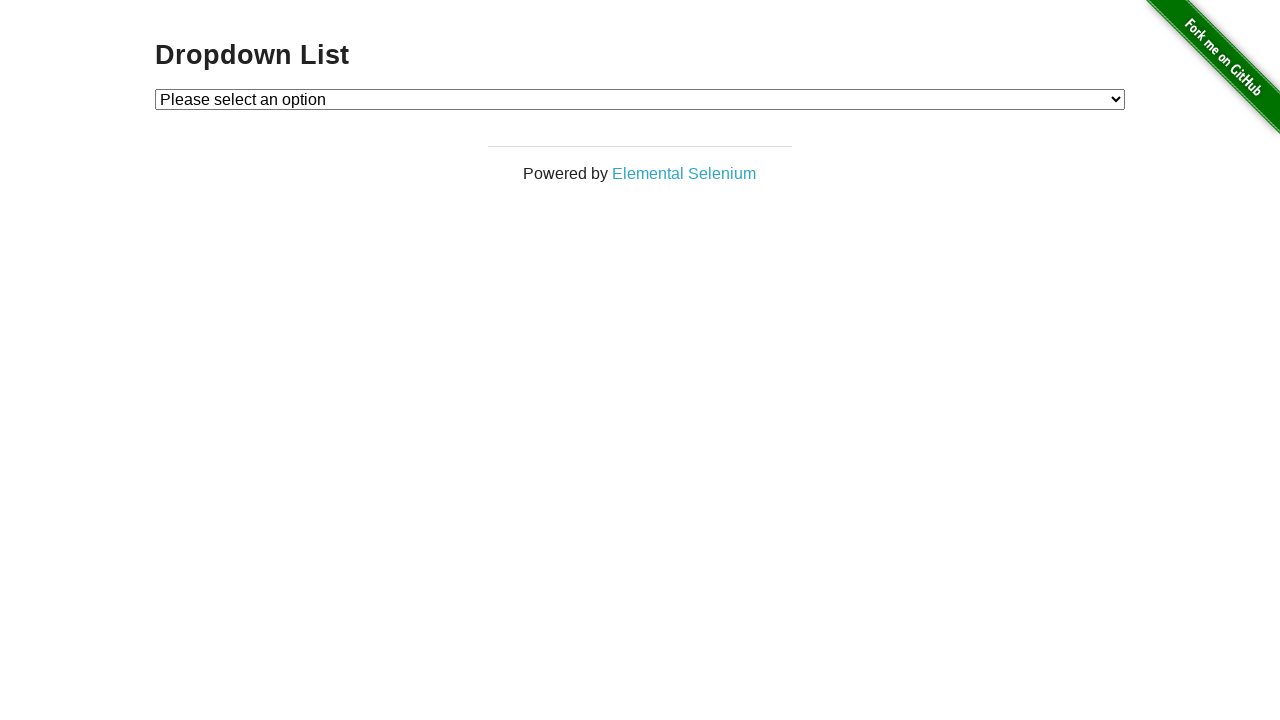

Selected option 1 from dropdown menu on select#dropdown
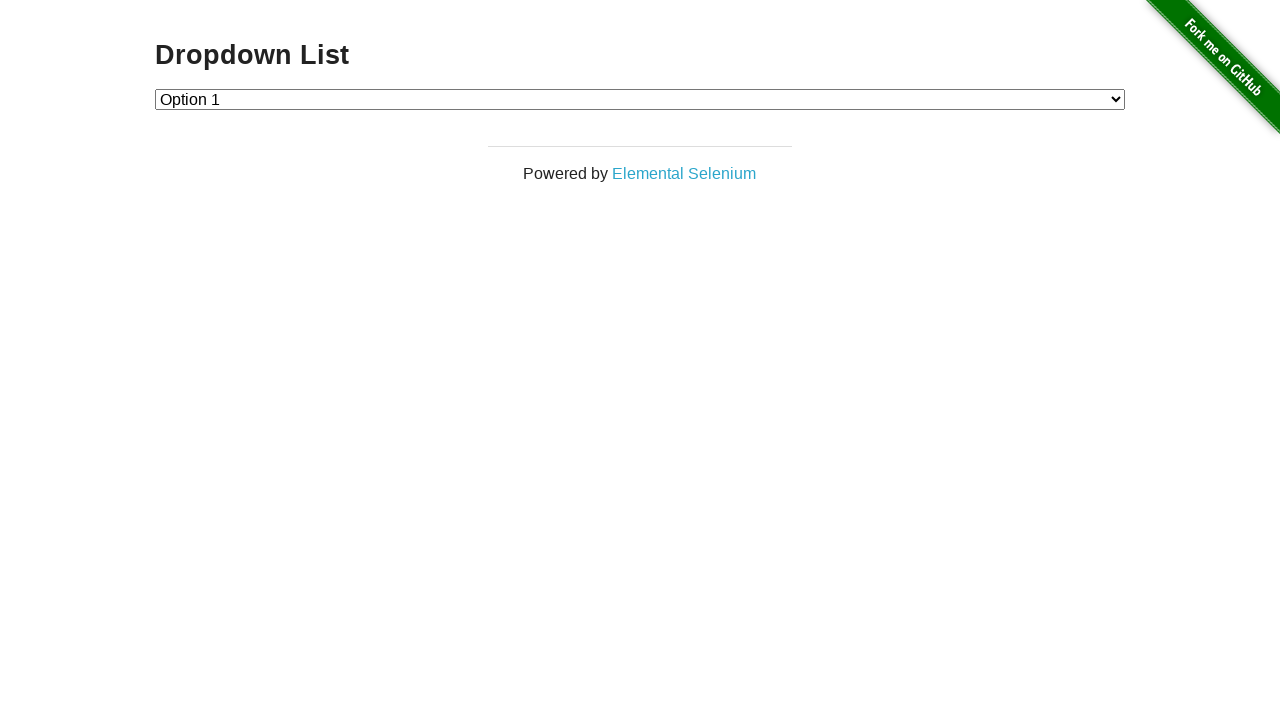

Retrieved the selected dropdown value
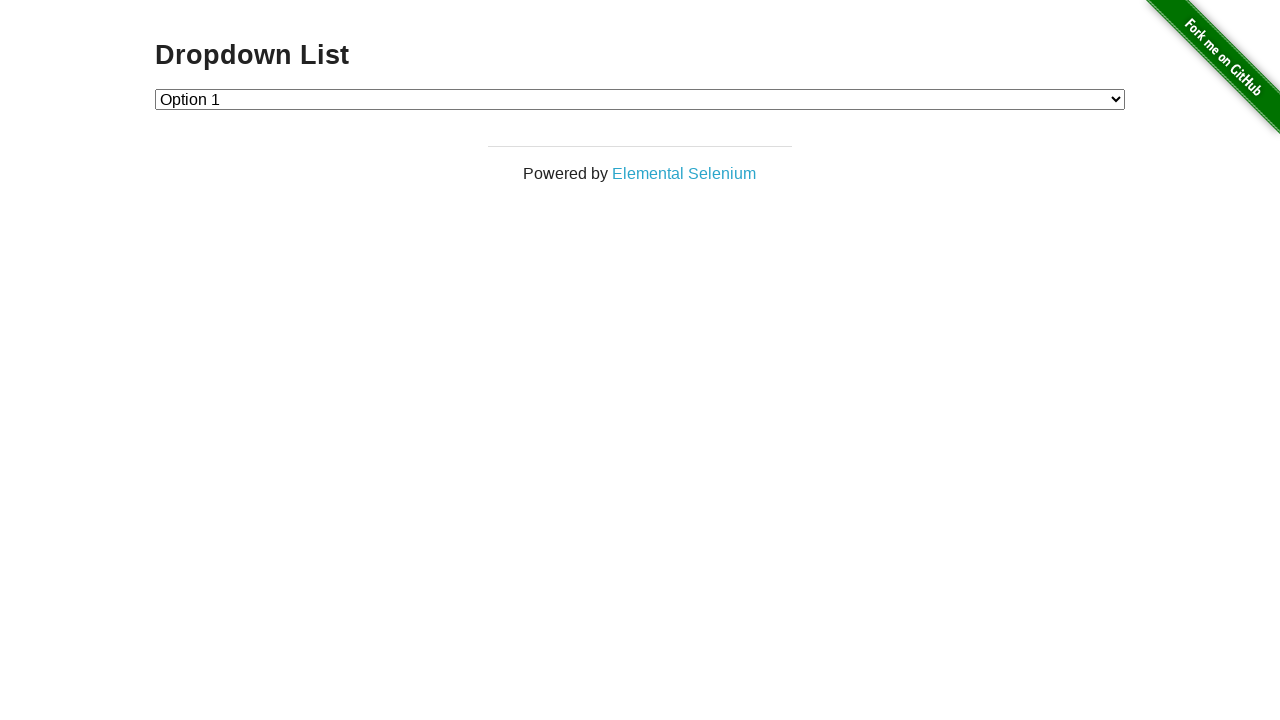

Verified that option 1 was selected correctly
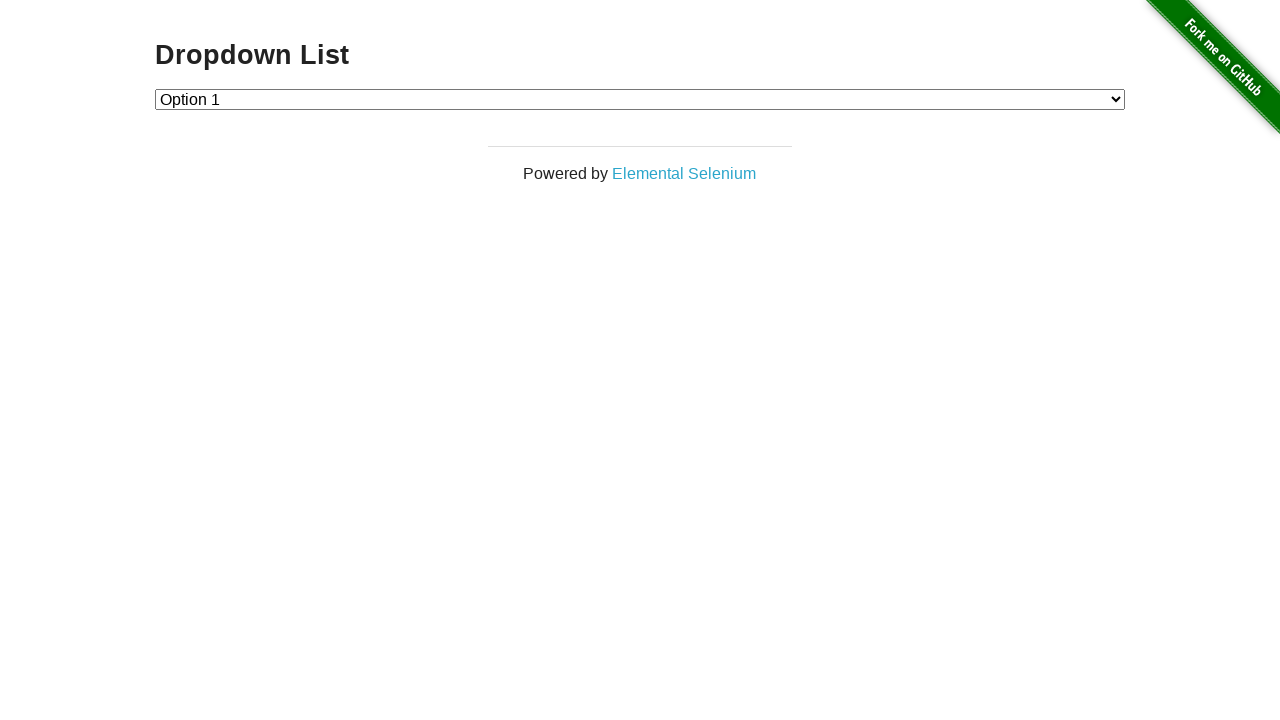

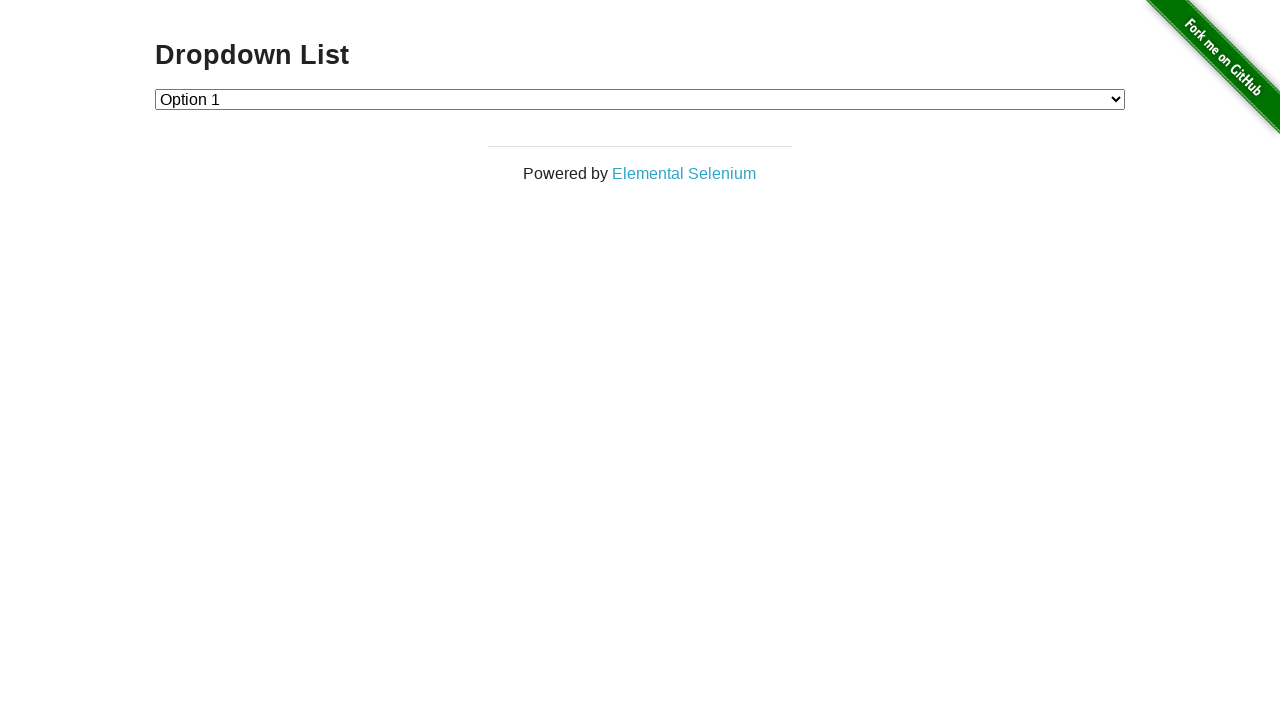